Tests window, tab, and iframe handling by opening new tabs/windows and interacting with elements inside an iframe including searching

Starting URL: https://www.globalsqa.com/demo-site/frames-and-windows/#Open%20New%20Window

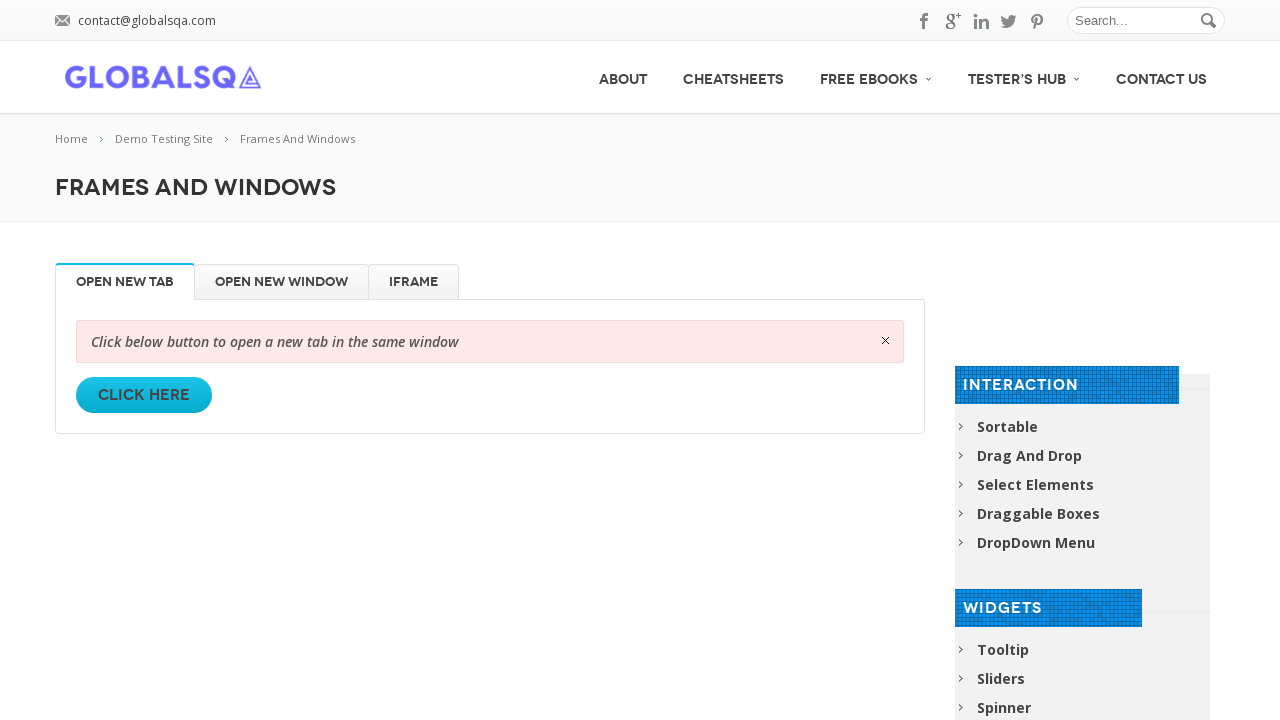

Clicked 'Click Here' link to open new tab at (144, 395) on a:text('Click Here')
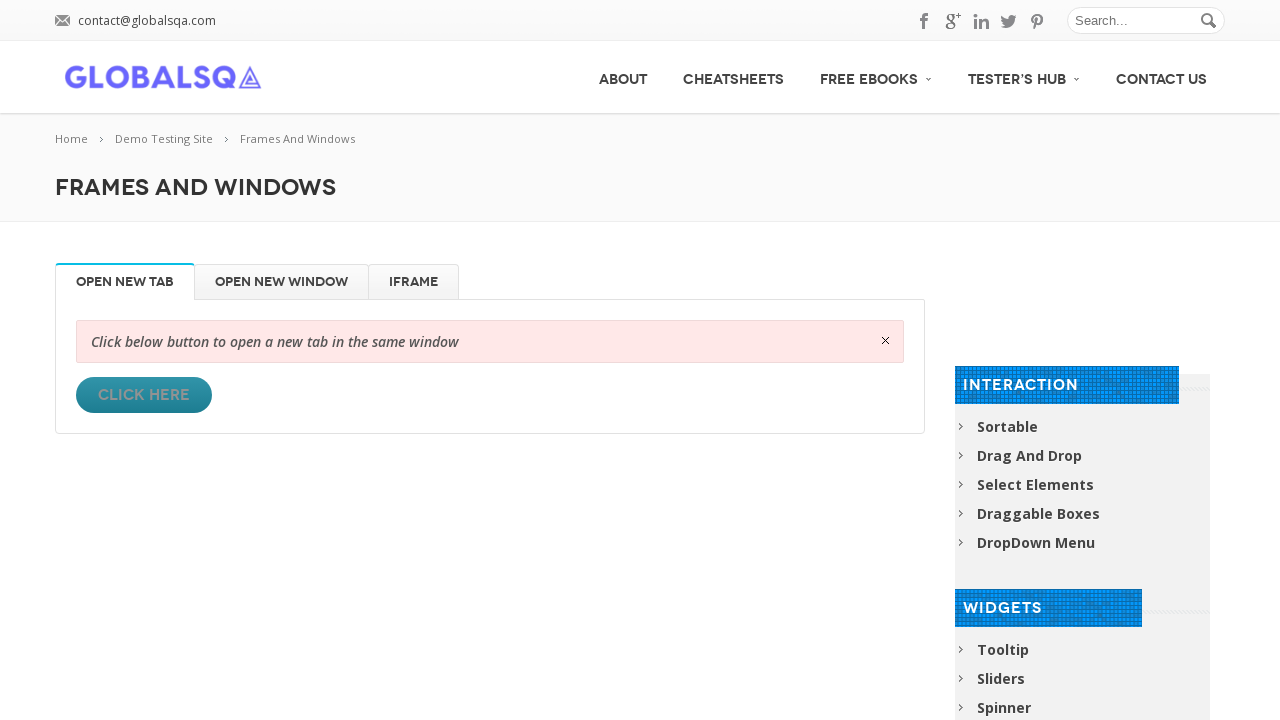

New tab opened and ready at (144, 395) on a:text('Click Here')
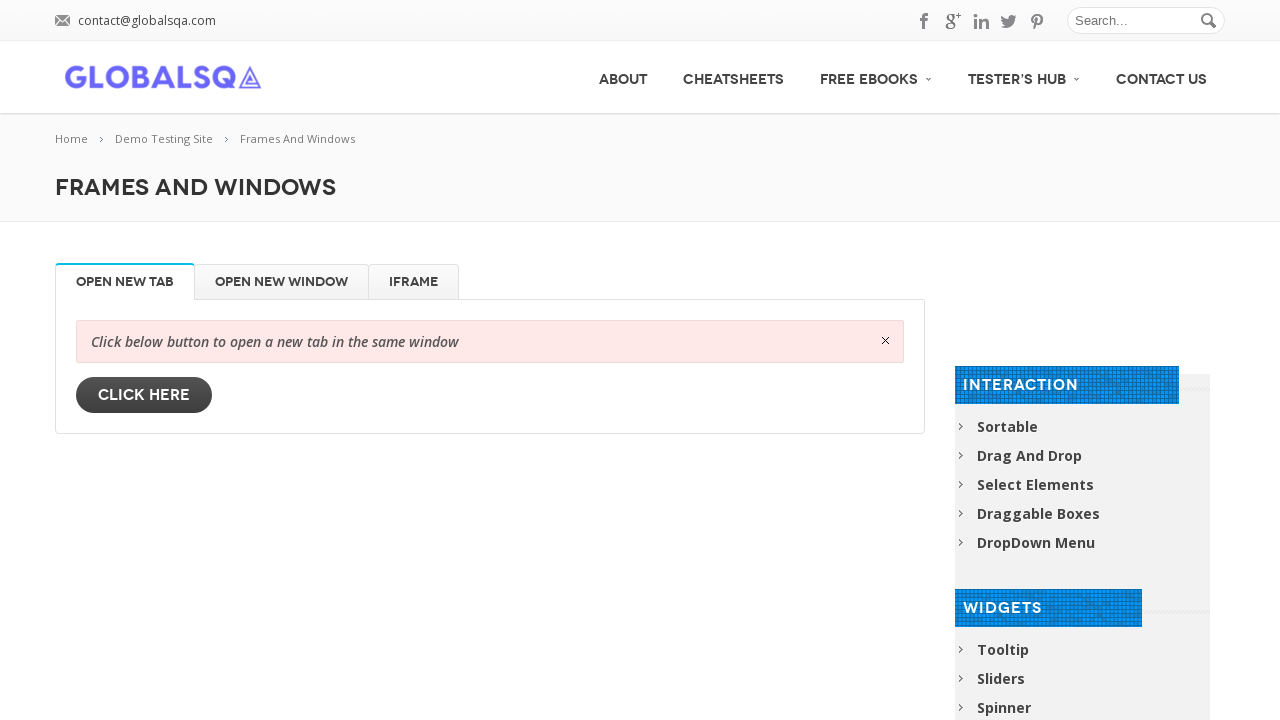

Clicked on 'Open New Window' section in new tab at (282, 282) on xpath=//*[@id='Open New Window']
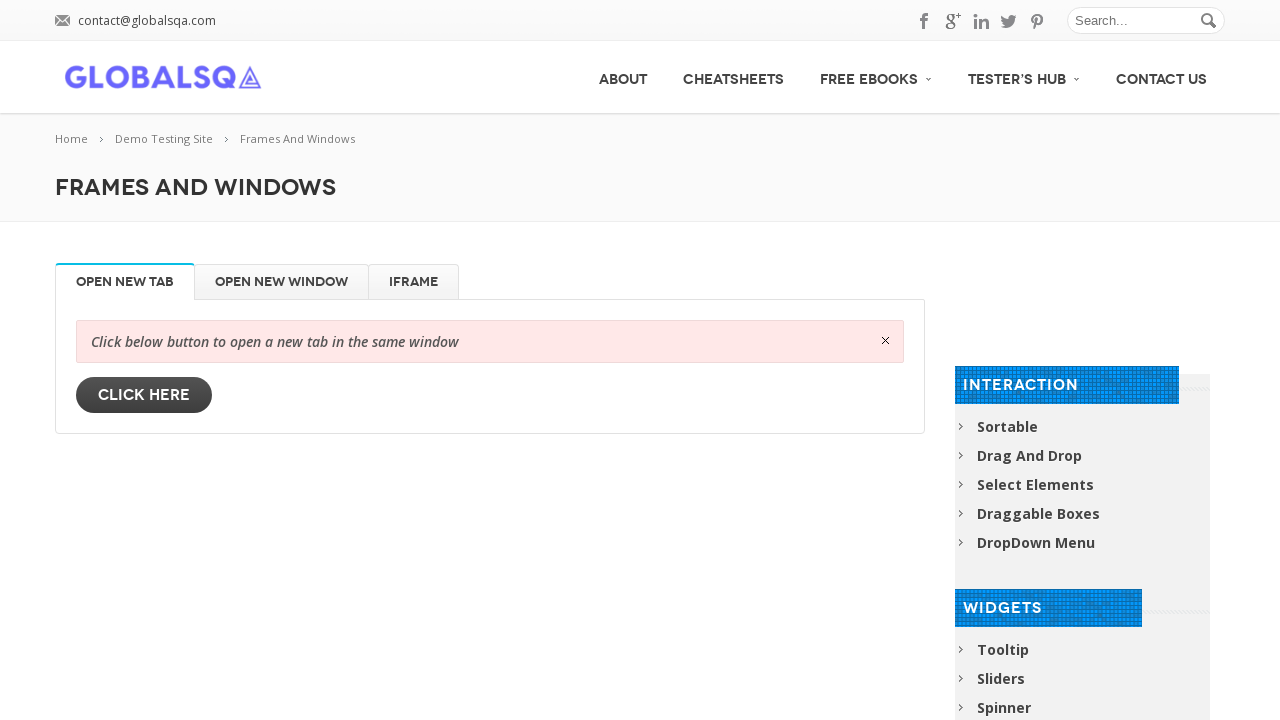

New window opened at (144, 395) on //*[@id="post-2632"]/div[2]/div/div/div[2]/a
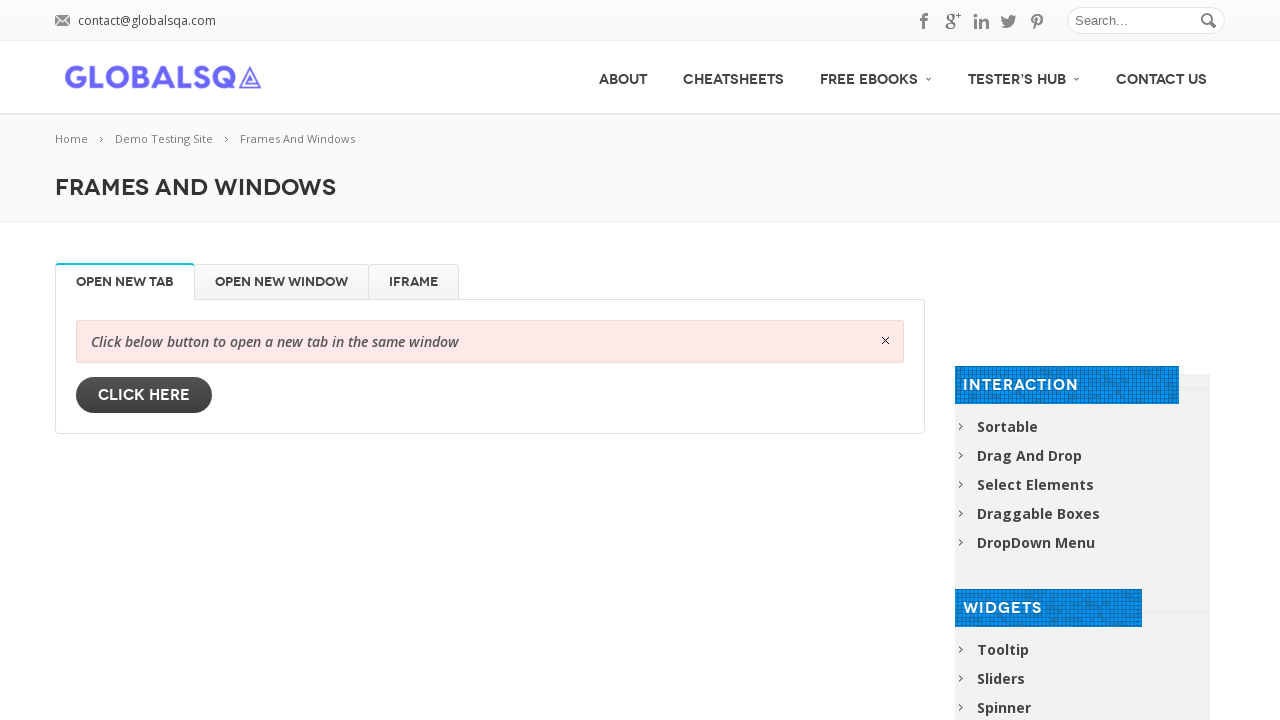

Clicked on iFrame tab in new window at (414, 282) on li#iFrame
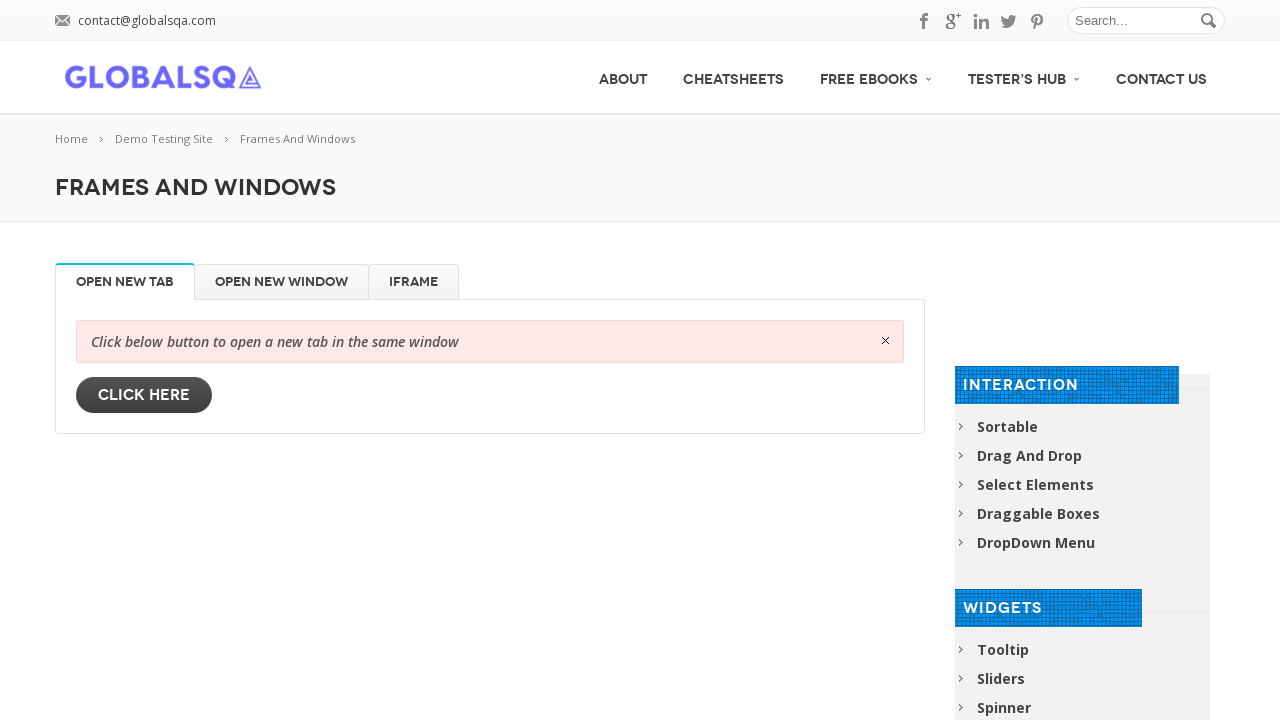

Filled search field in iframe with 'https://www.google.com/' on //*[@id="post-2632"]/div[2]/div/div/div[3]/p/iframe >> internal:control=enter-fr
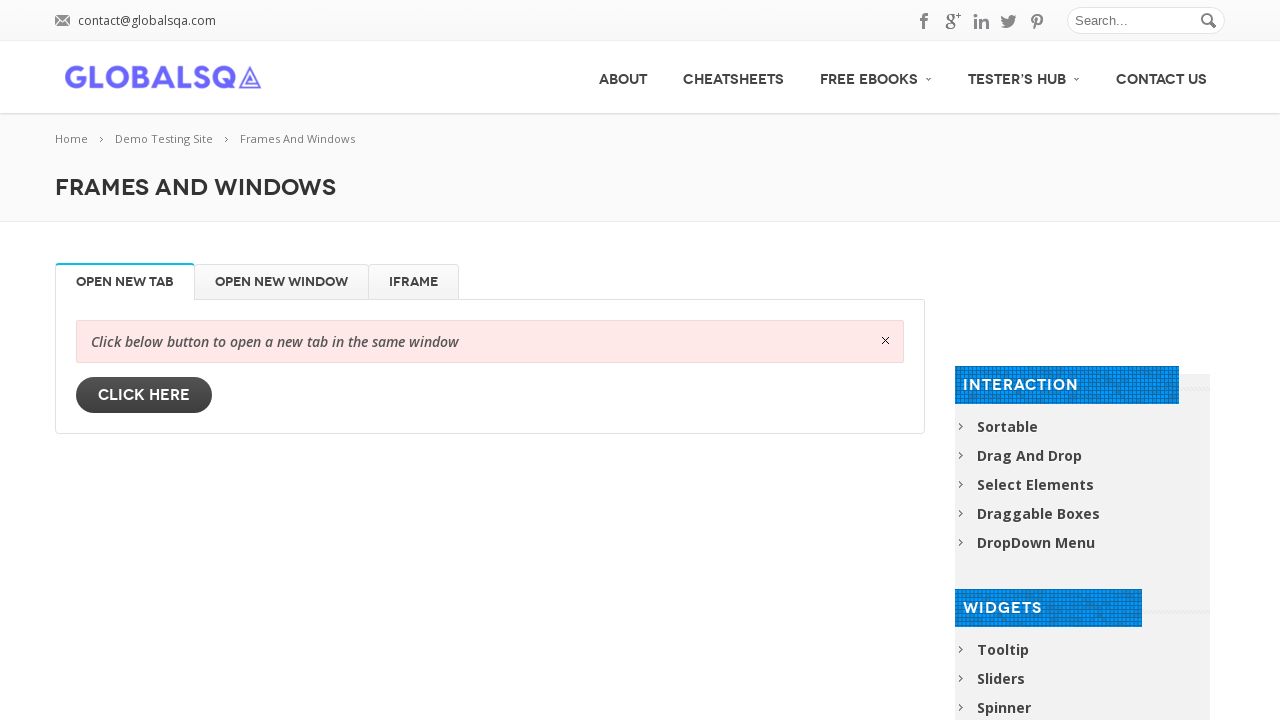

Clicked search button in iframe at (835, 398) on //*[@id="post-2632"]/div[2]/div/div/div[3]/p/iframe >> internal:control=enter-fr
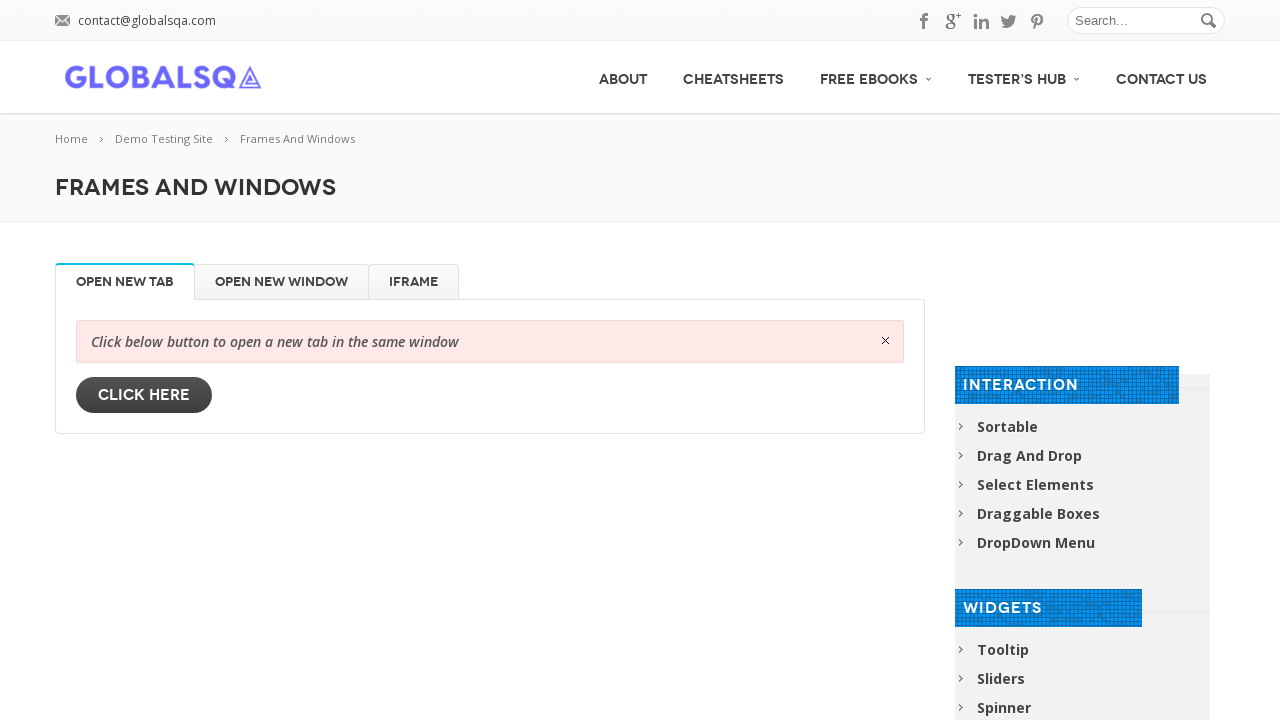

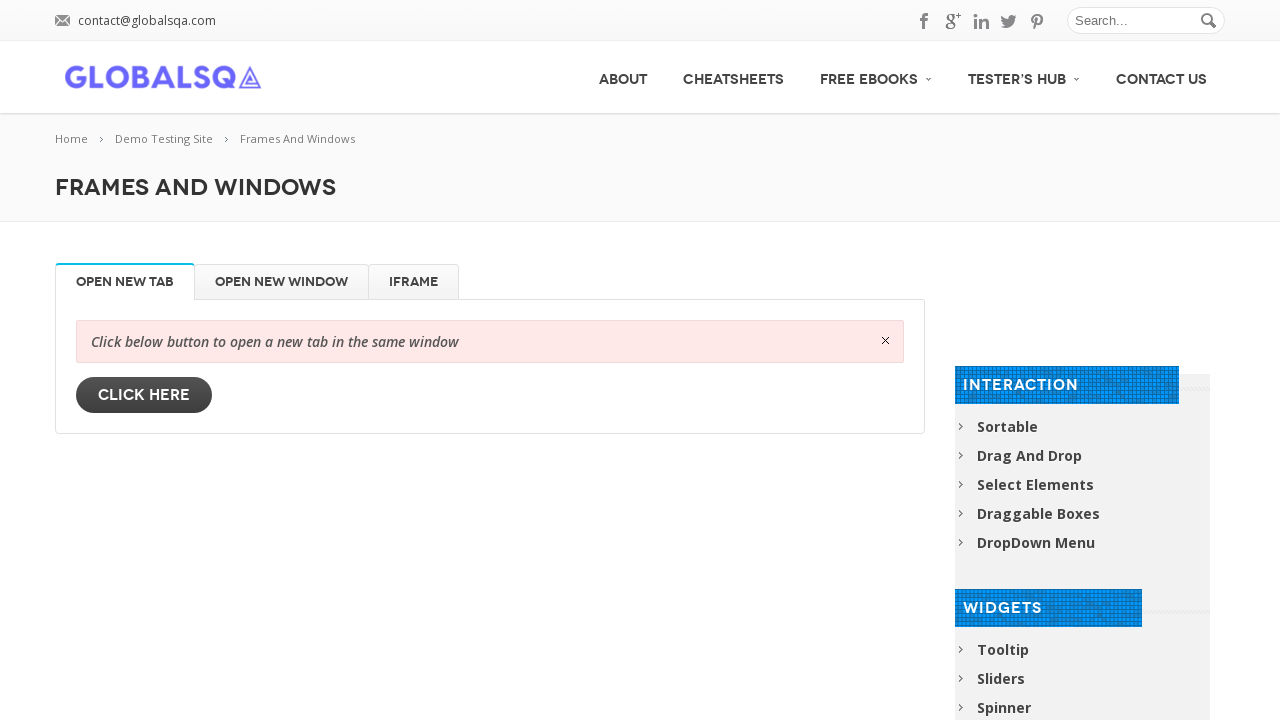